Tests dynamic element creation by clicking "Add Element" button multiple times and verifying Delete buttons are created

Starting URL: http://the-internet.herokuapp.com/add_remove_elements/

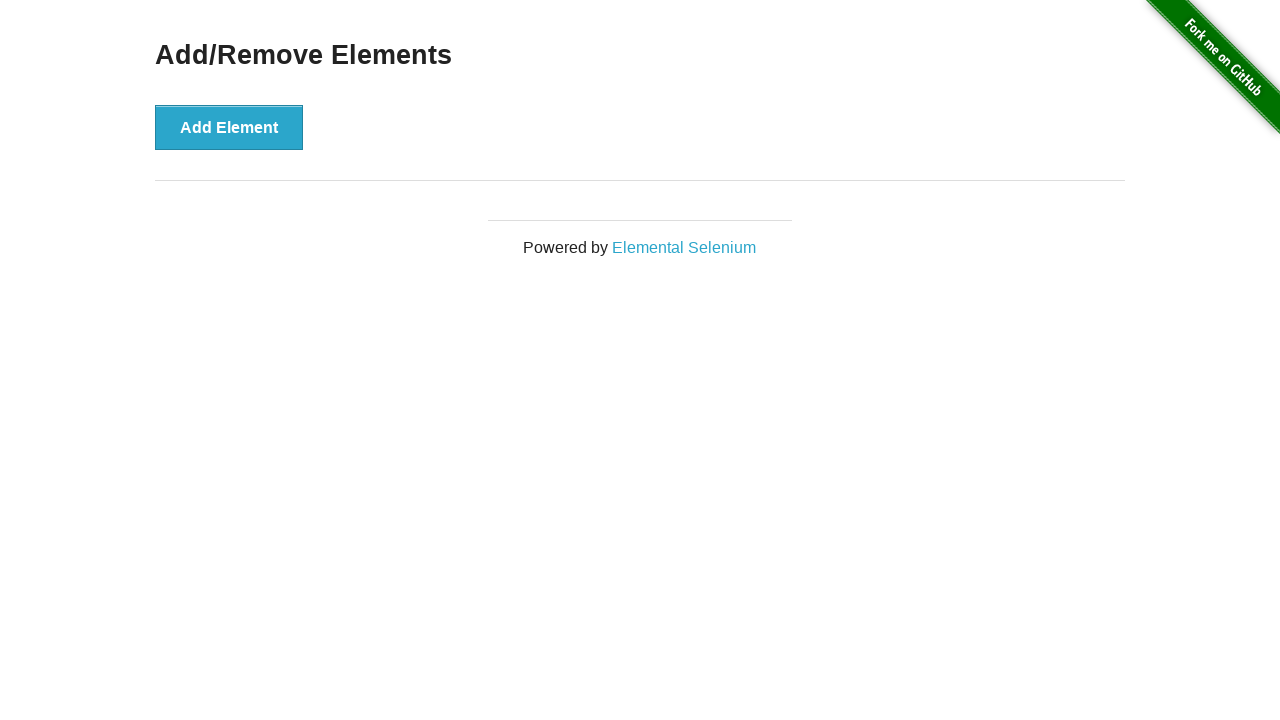

Clicked 'Add Element' button to create a new Delete button at (229, 127) on xpath=//button[text()="Add Element"]
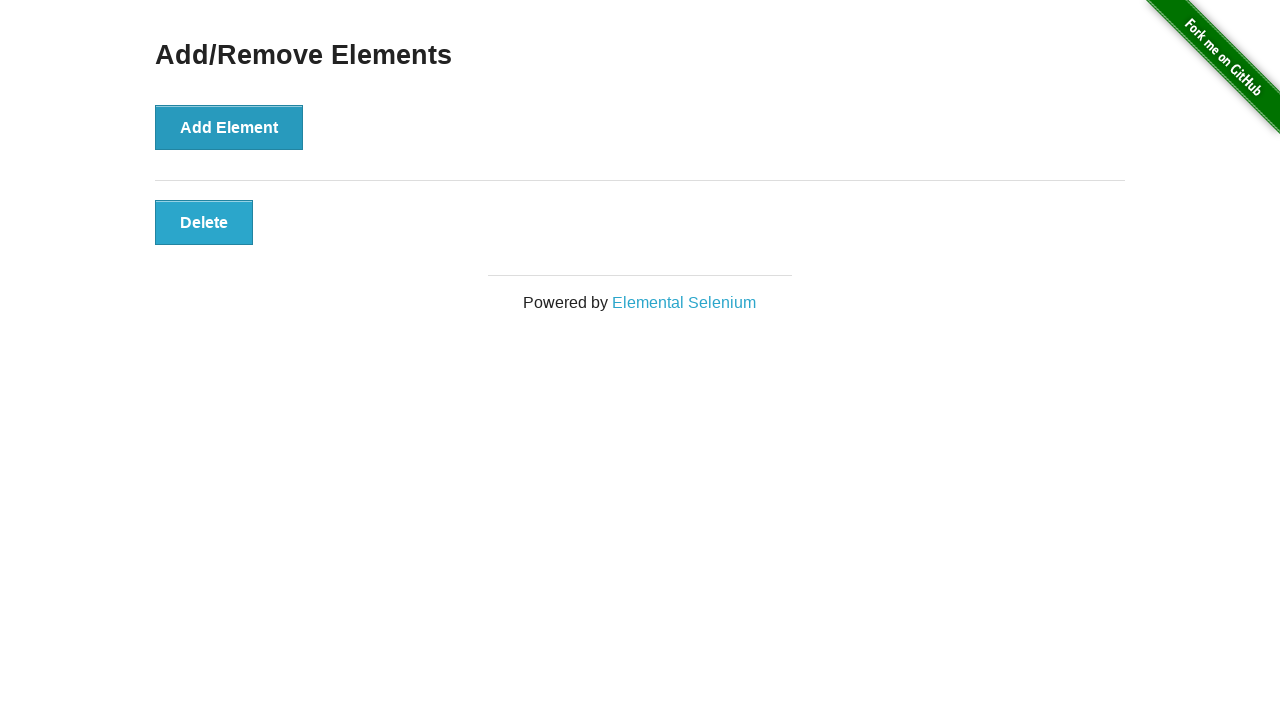

Clicked 'Add Element' button to create a new Delete button at (229, 127) on xpath=//button[text()="Add Element"]
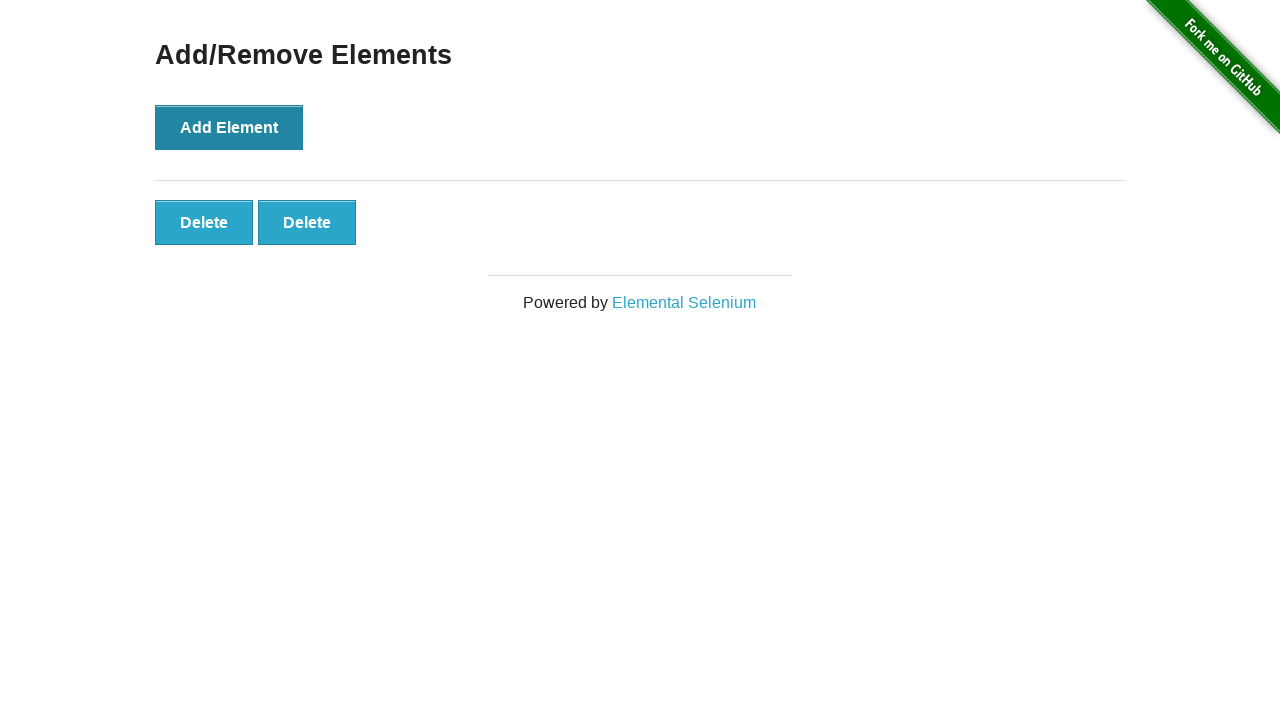

Clicked 'Add Element' button to create a new Delete button at (229, 127) on xpath=//button[text()="Add Element"]
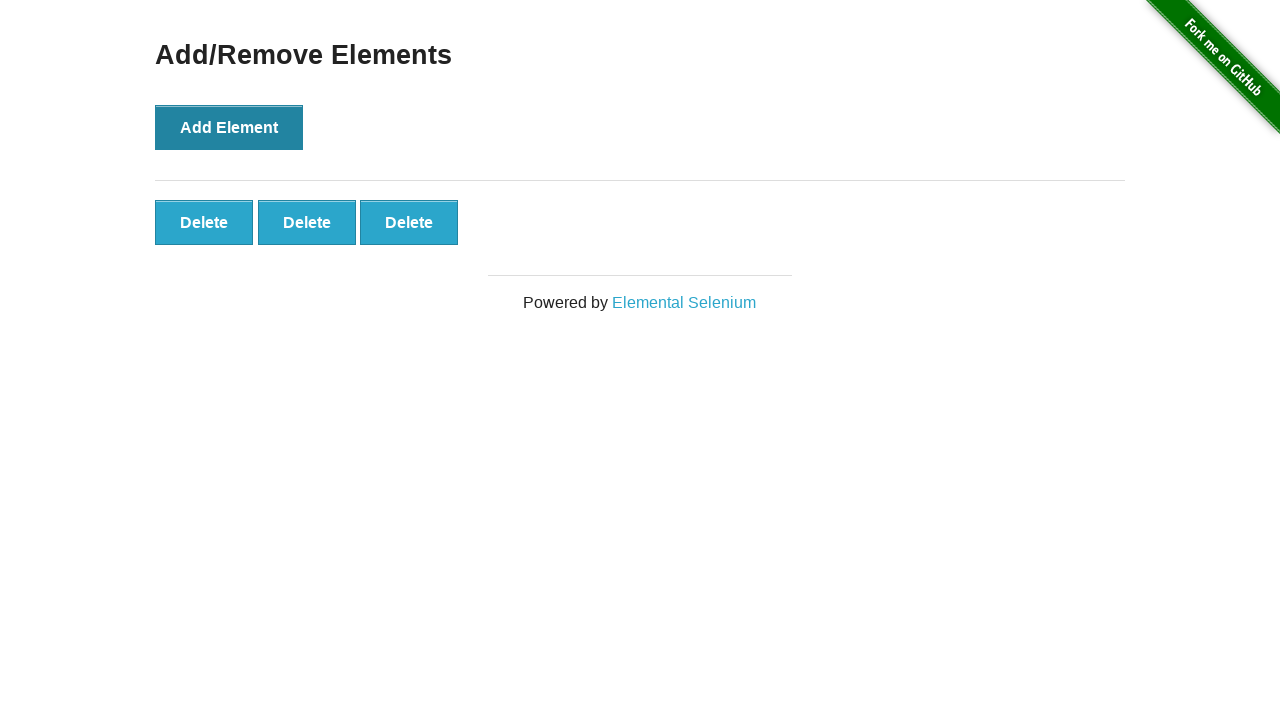

Clicked 'Add Element' button to create a new Delete button at (229, 127) on xpath=//button[text()="Add Element"]
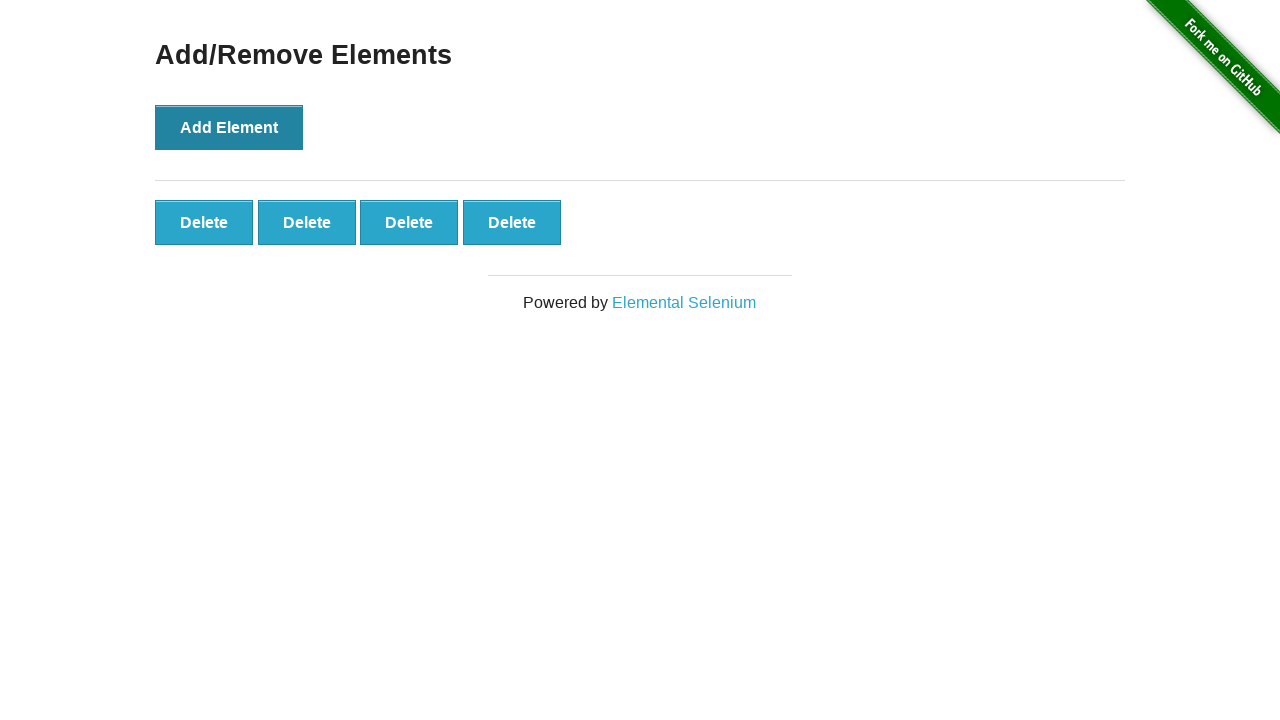

Clicked 'Add Element' button to create a new Delete button at (229, 127) on xpath=//button[text()="Add Element"]
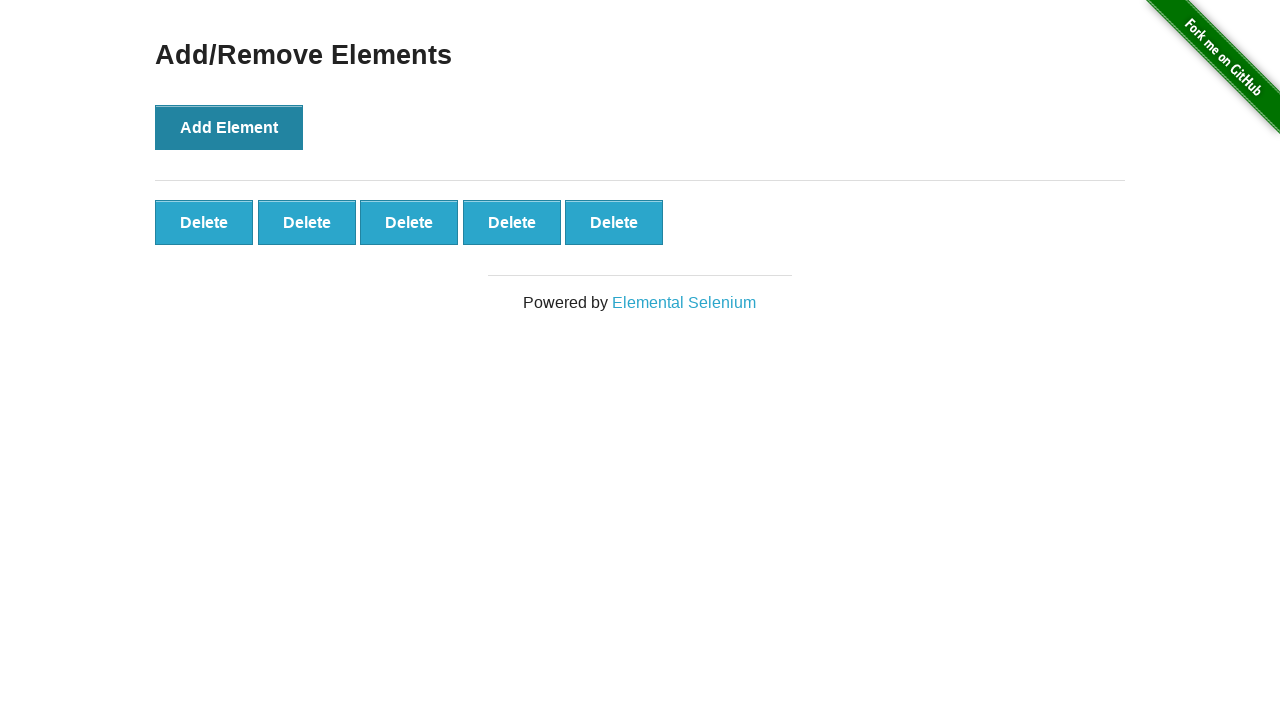

Located all Delete buttons on the page
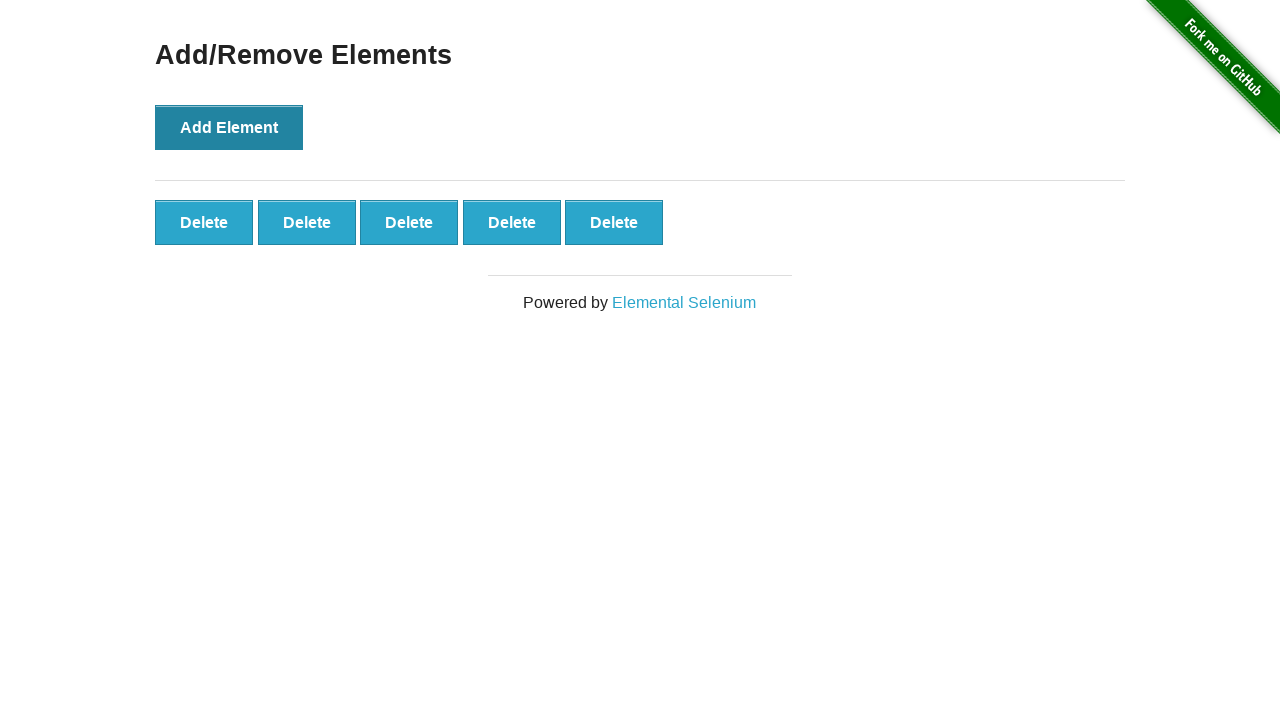

Counted Delete buttons: 5 found
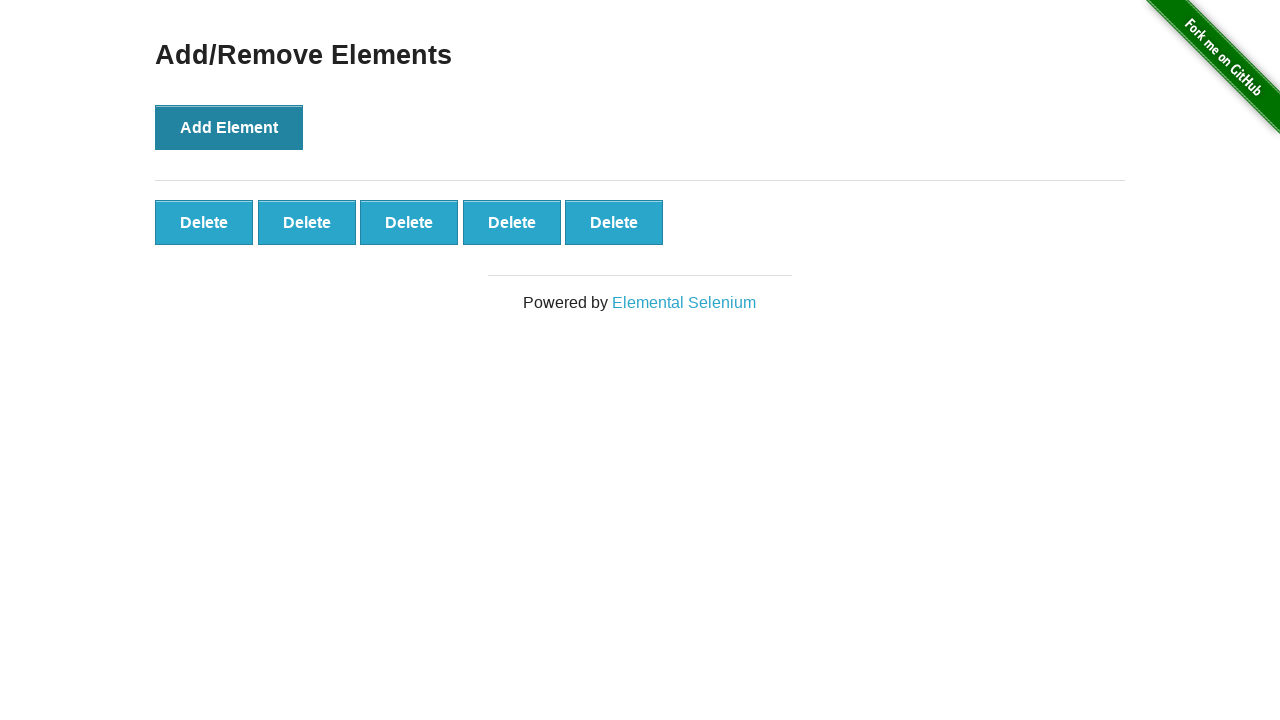

Assertion passed: 5 Delete buttons were successfully created
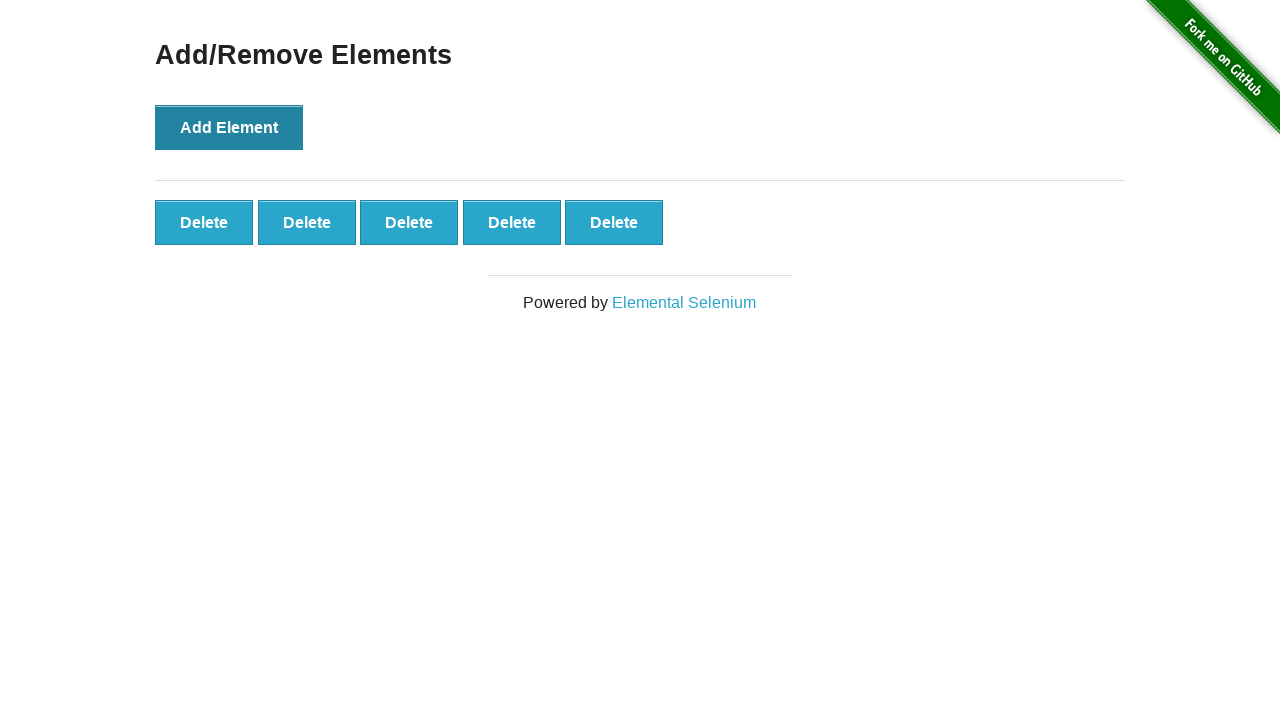

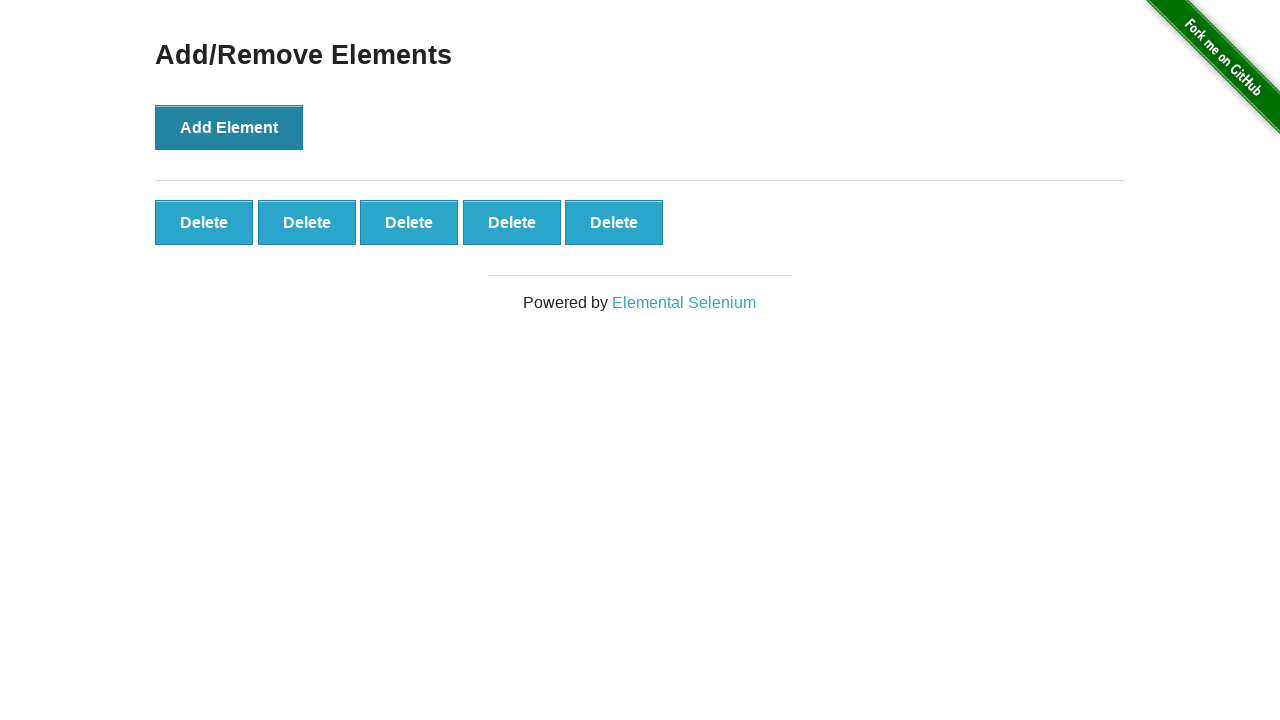